Tests drag and drop by offset functionality

Starting URL: https://demoqa.com/dragabble

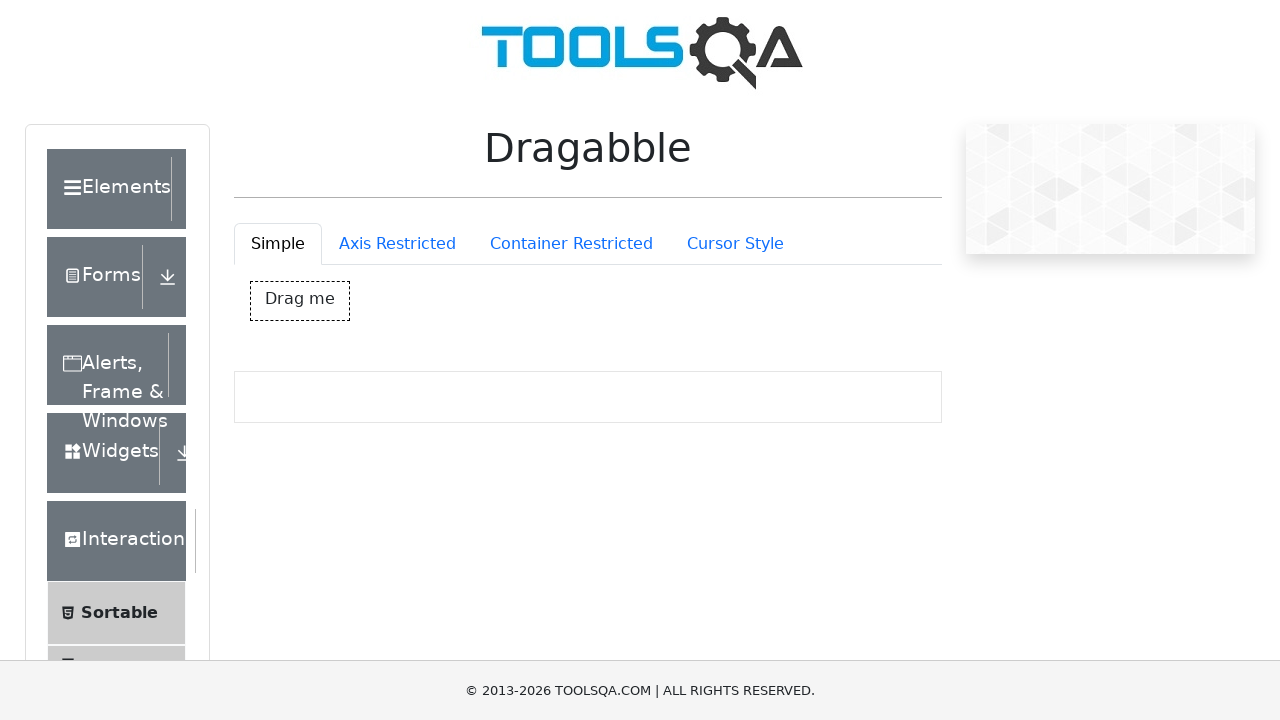

Located draggable element 'Drag me' and obtained its bounding box
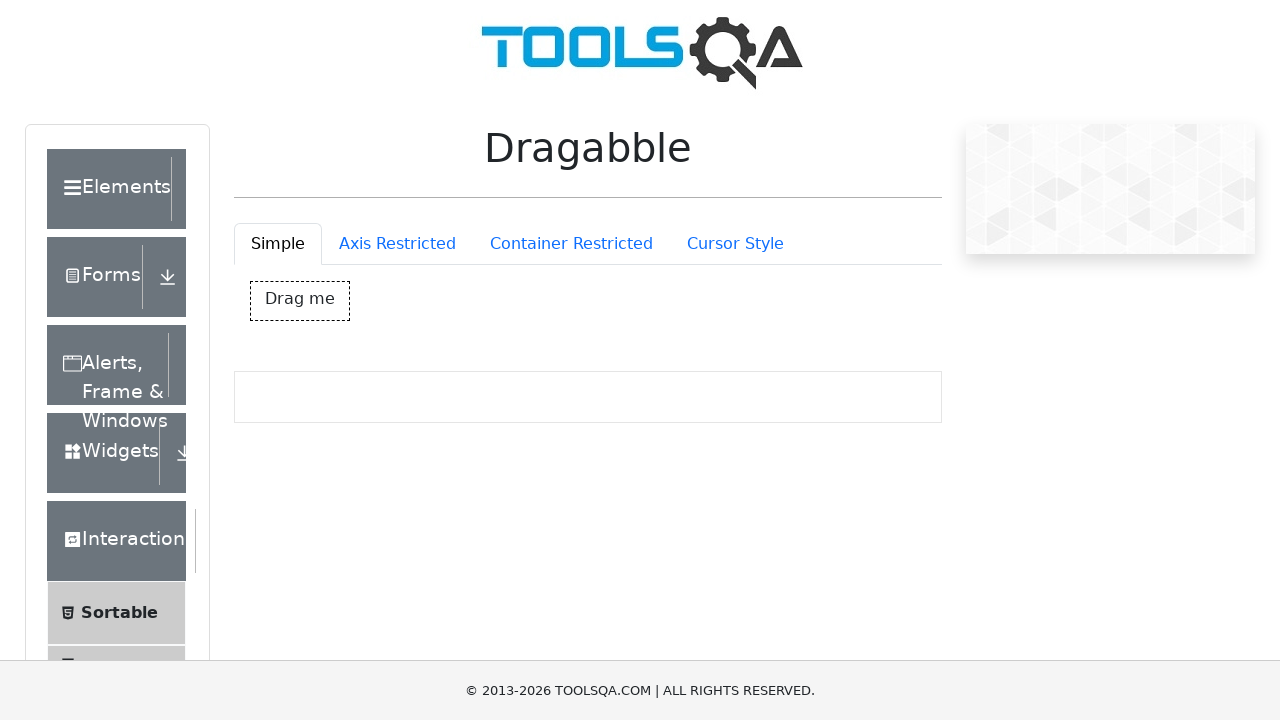

Moved mouse to center of draggable element at (300, 301)
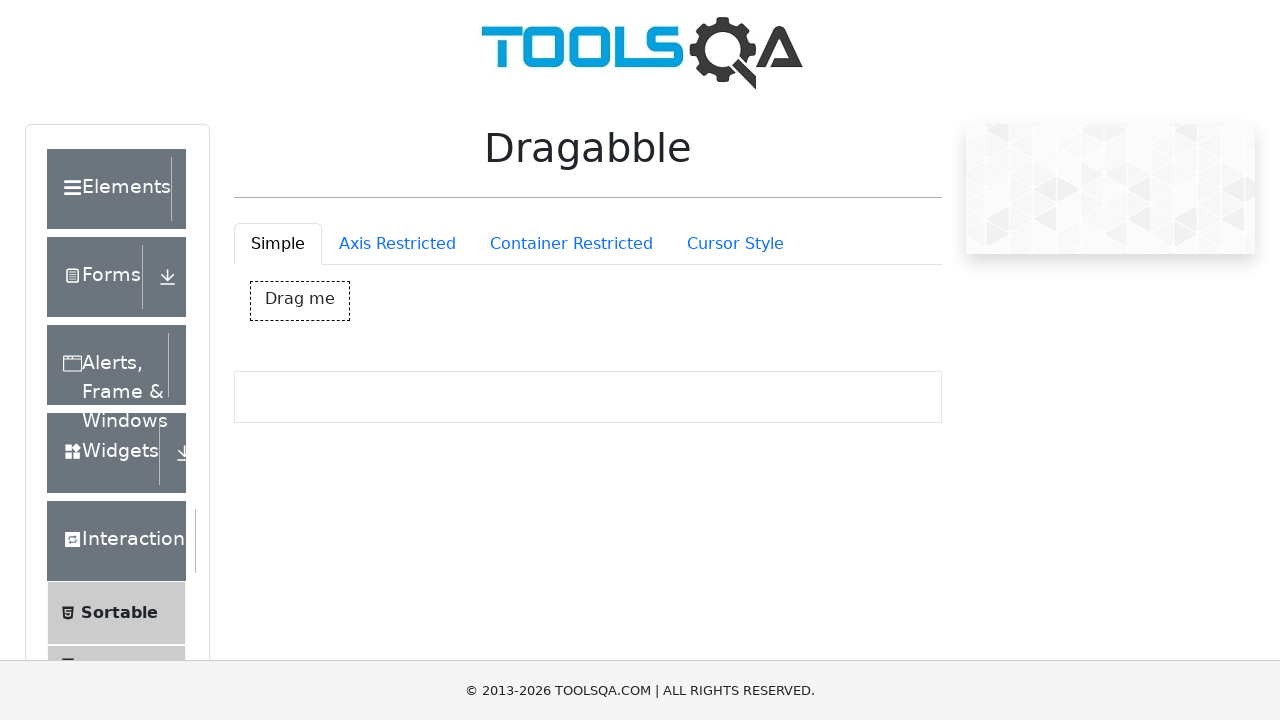

Pressed down mouse button to start drag at (300, 301)
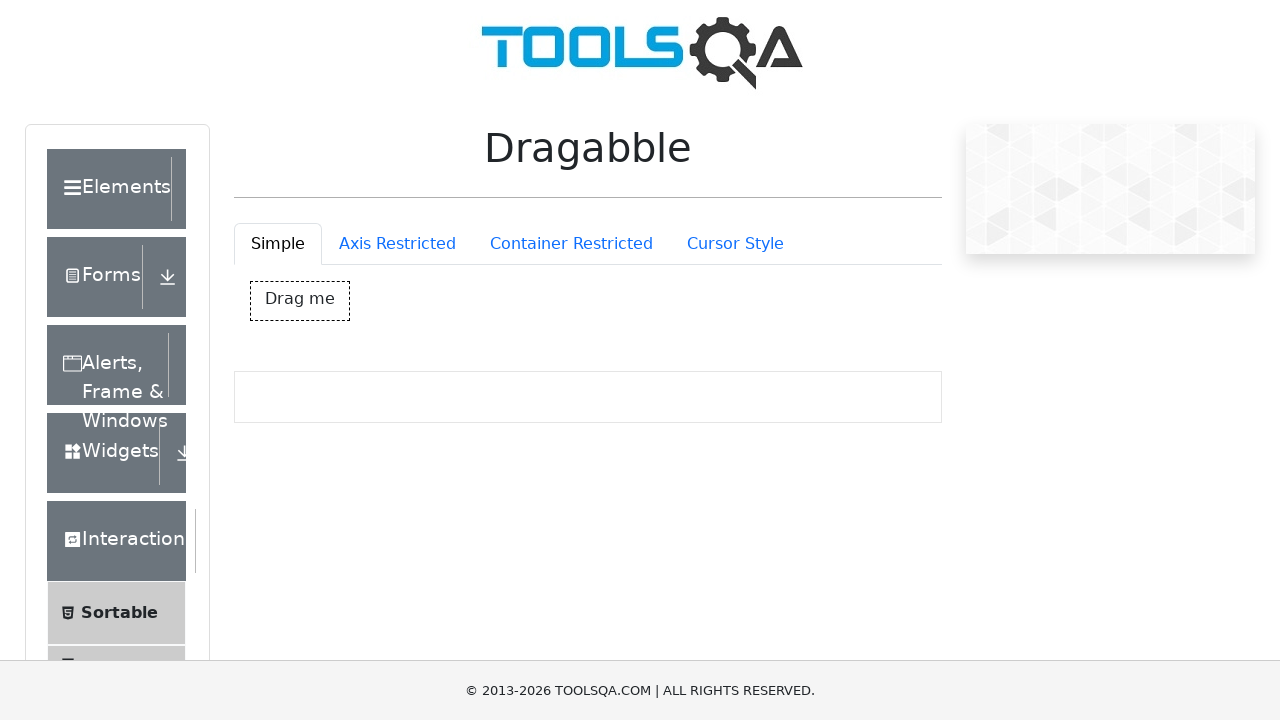

Dragged element by offset (50px right, 40px down) at (350, 341)
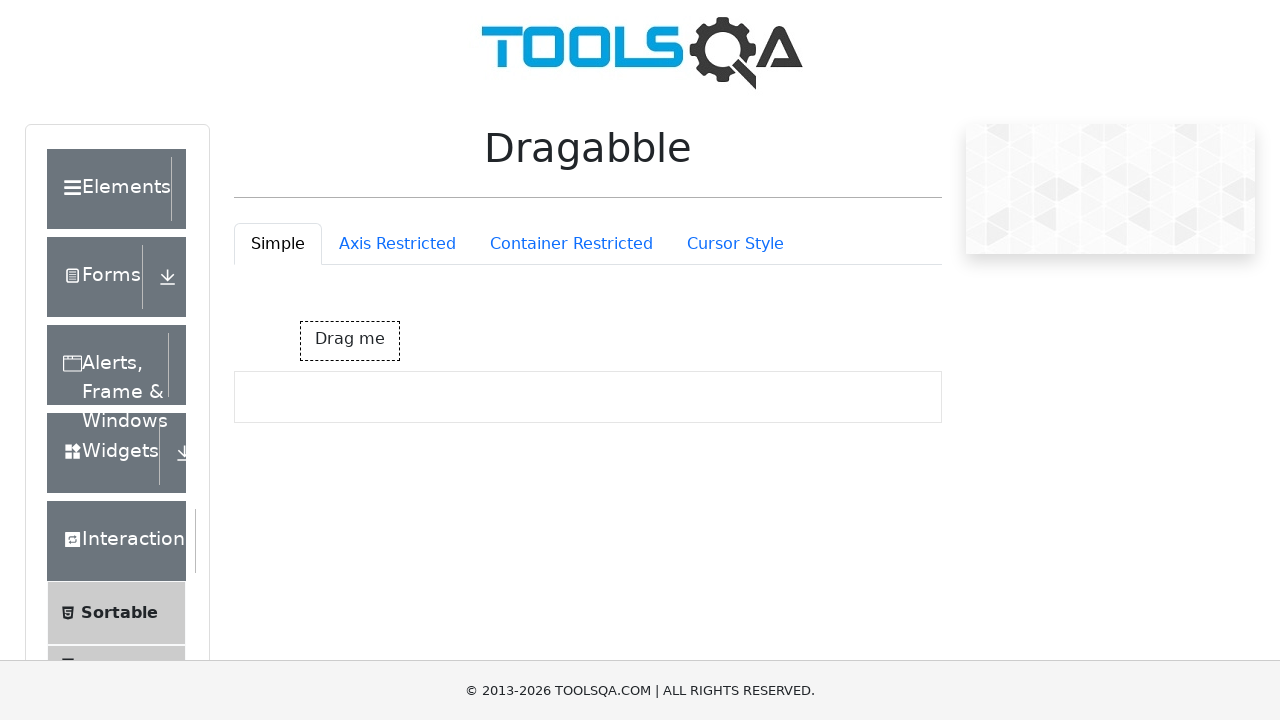

Released mouse button to complete drag and drop by offset at (350, 341)
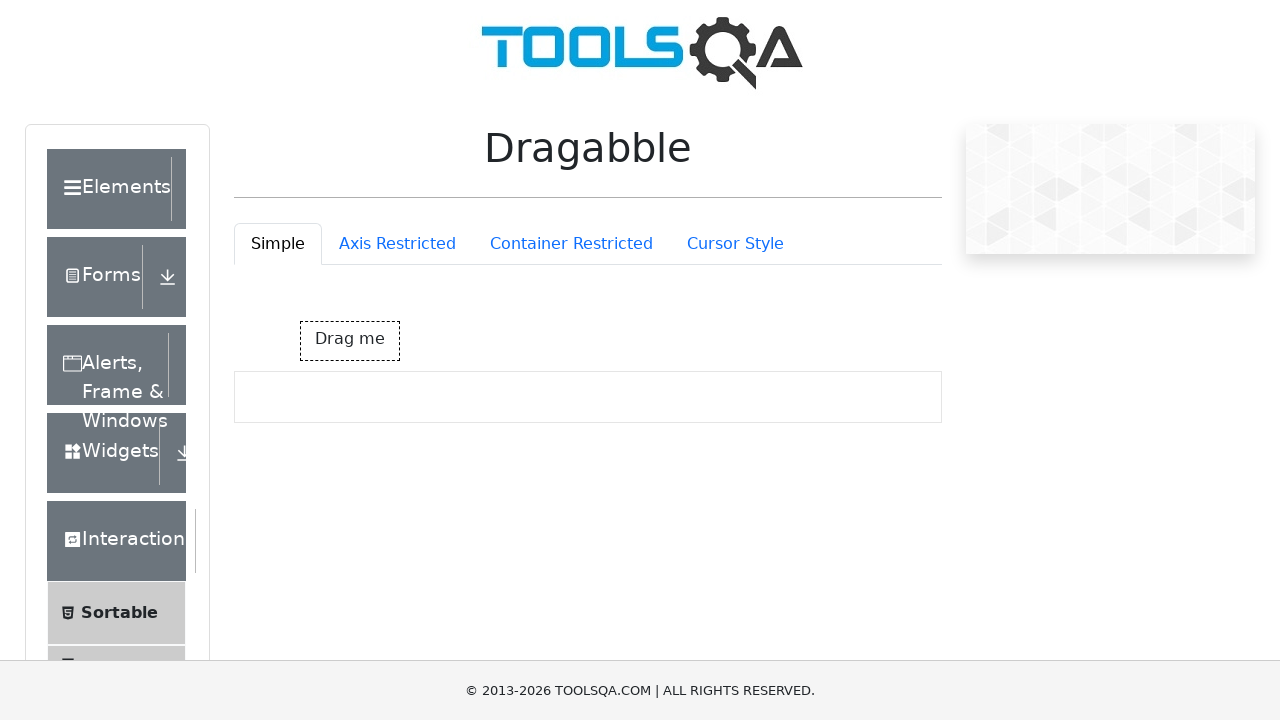

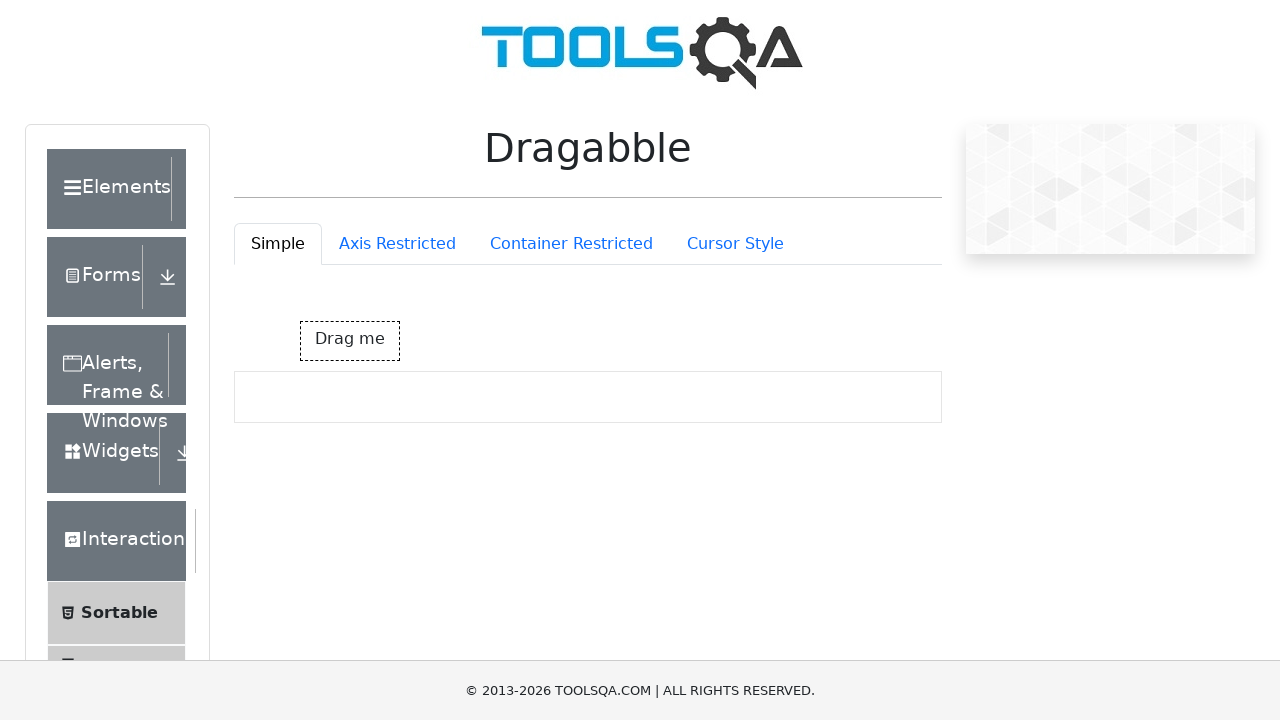